Tests the Rediff signup registration form by filling in the full name field, email field, and selecting a date from a dropdown, while verifying element display states.

Starting URL: https://is.rediff.com/signup/register

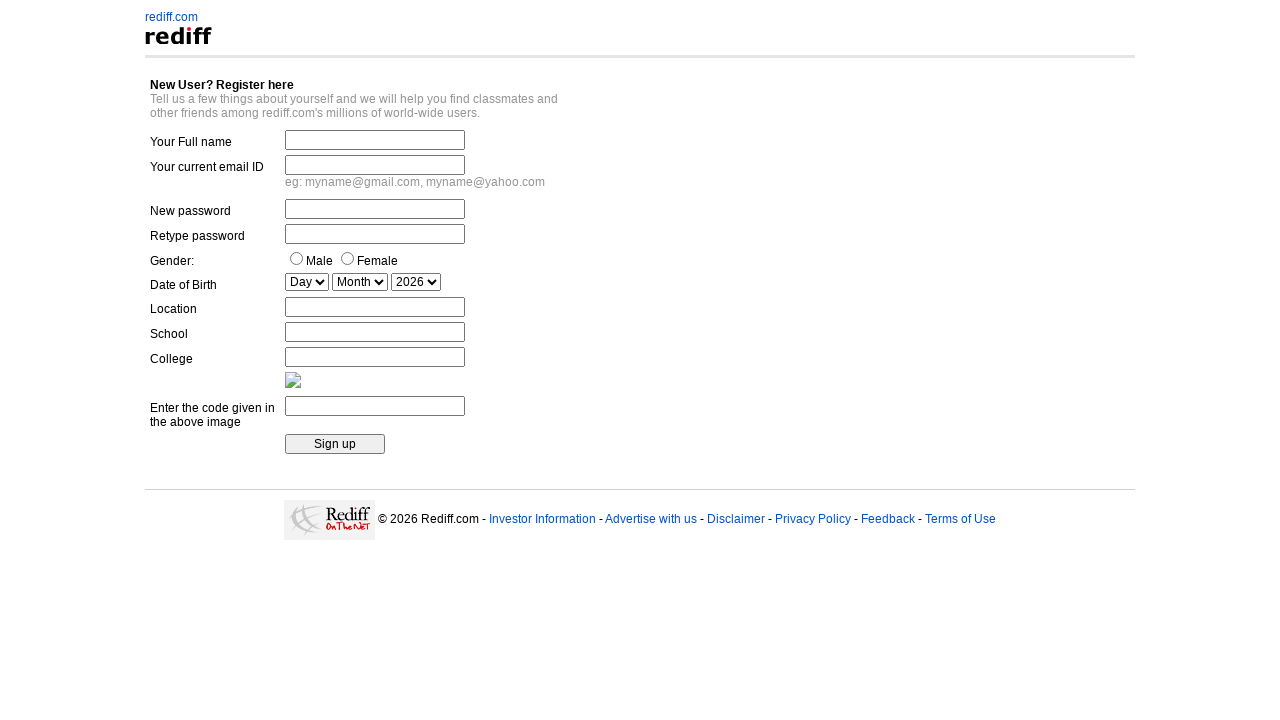

Filled full name field with 'harry' on input[name='fullname']
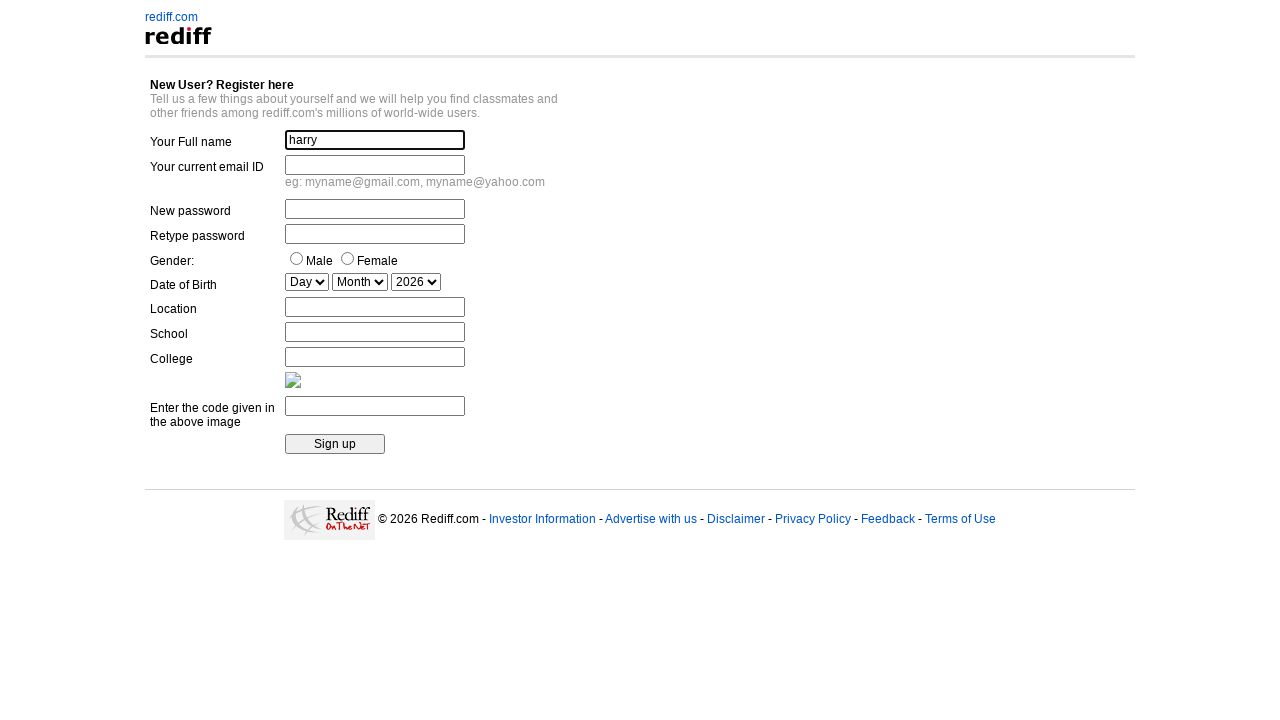

Email field is visible and ready
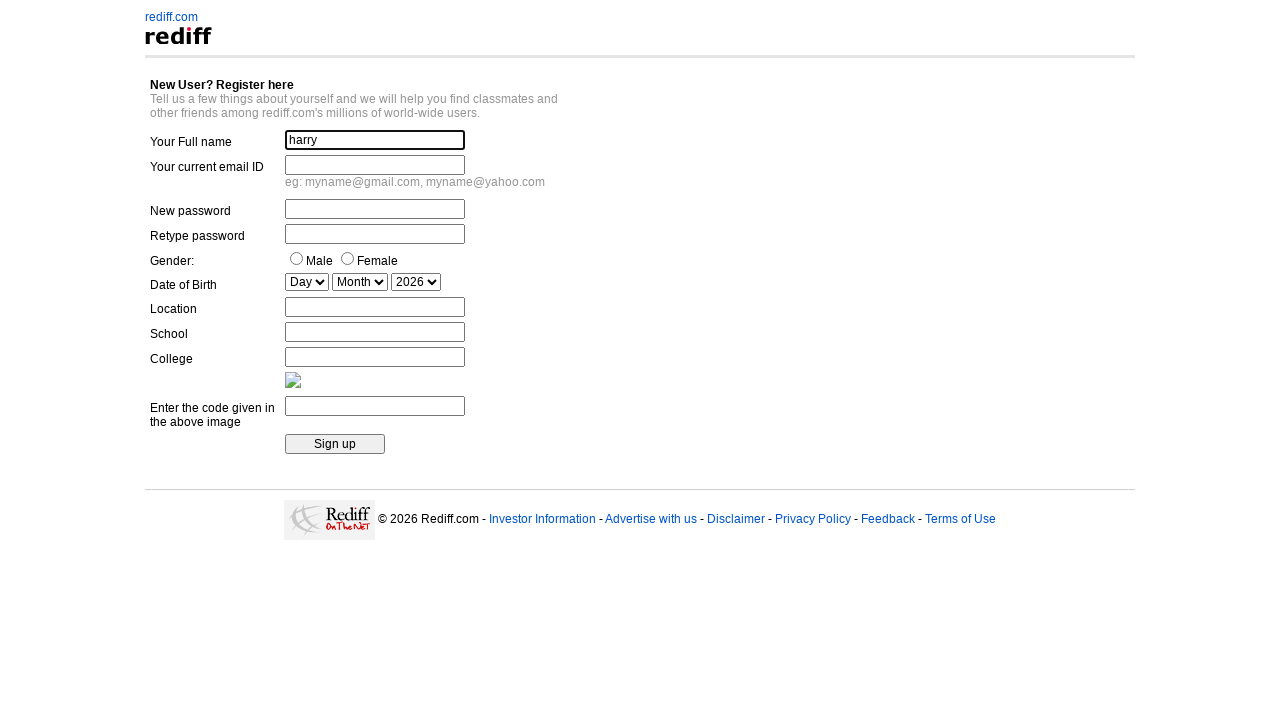

Filled email field with 'testuser7842@123' on input[name='emailid']
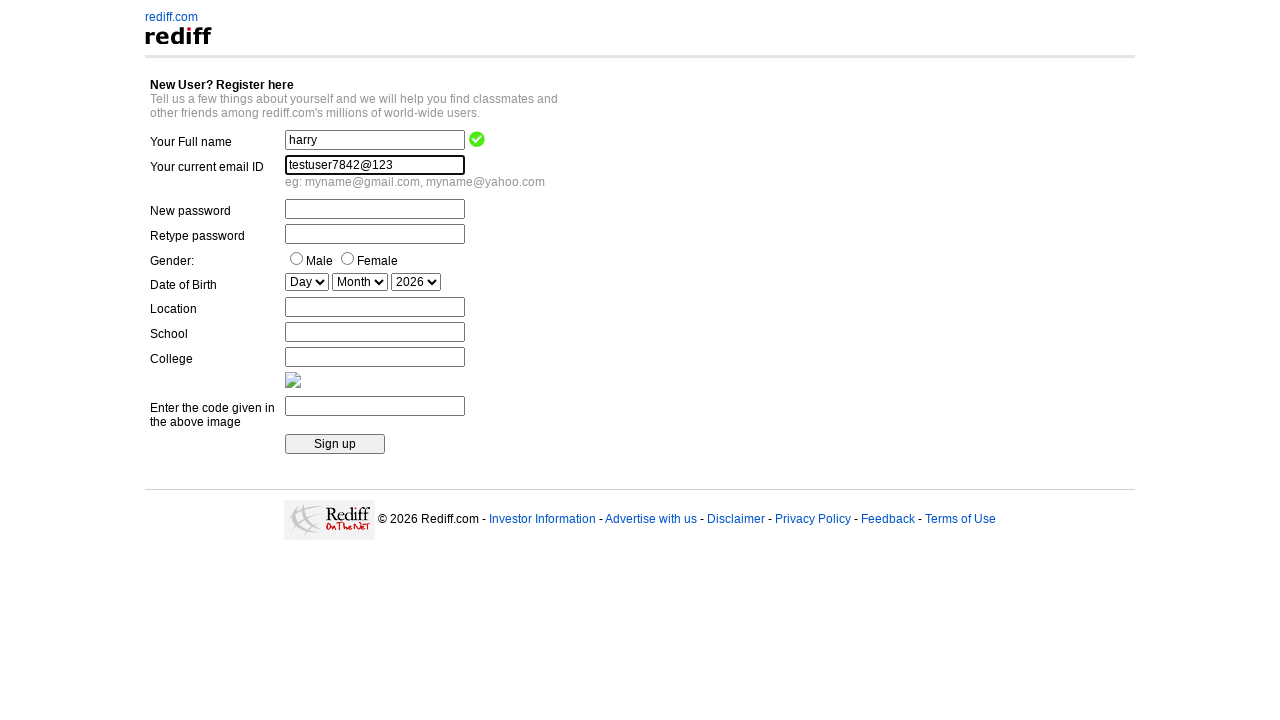

Selected day '12' from date dropdown by value on select[name='date_day']
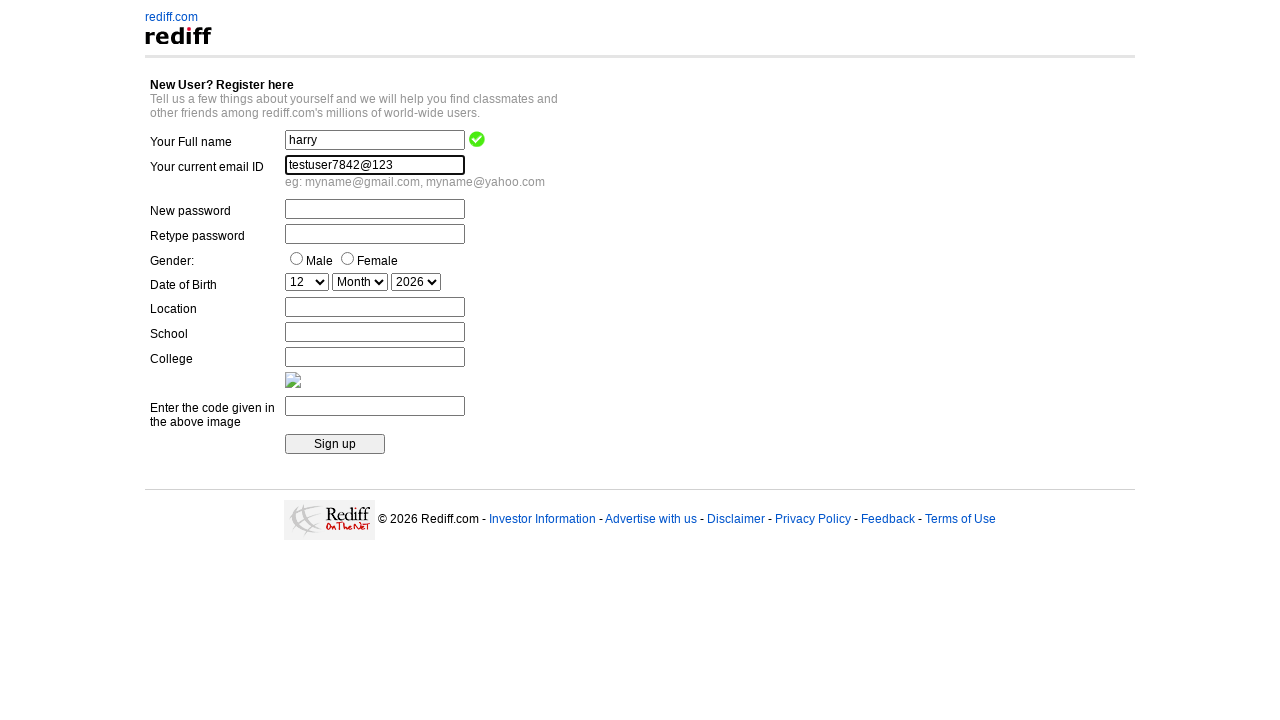

Selected day '20' from date dropdown by label on select[name='date_day']
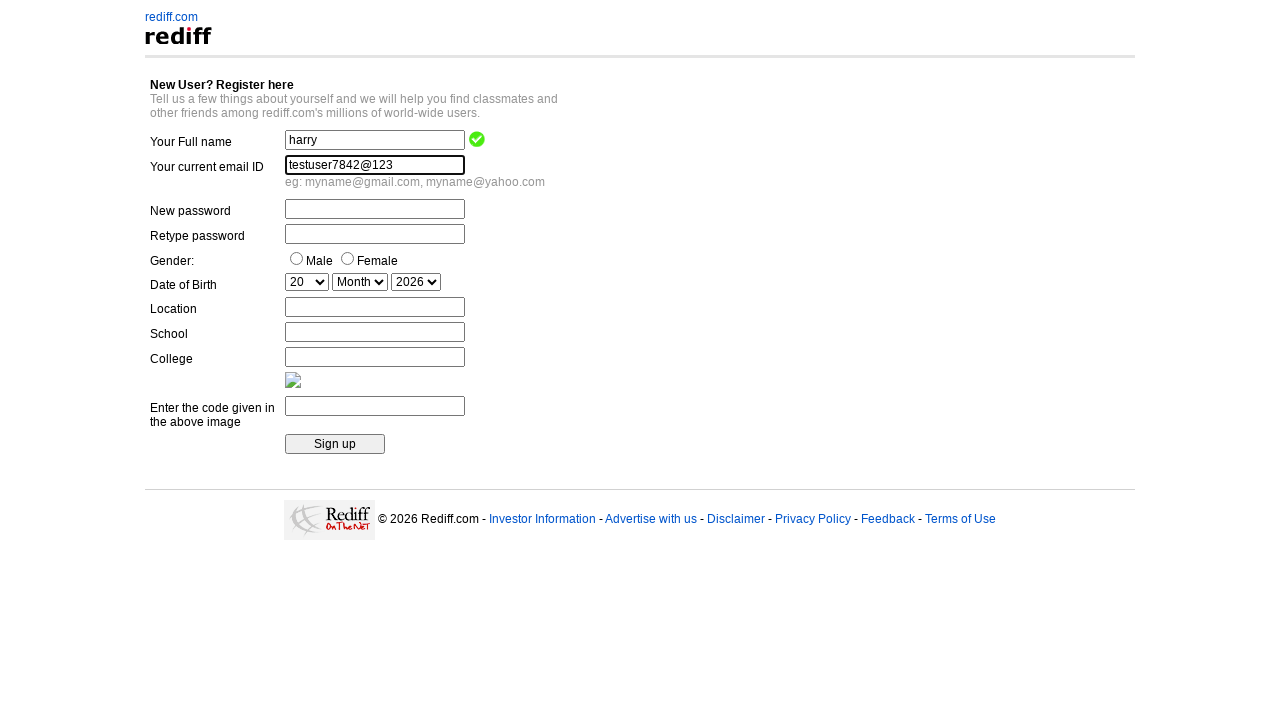

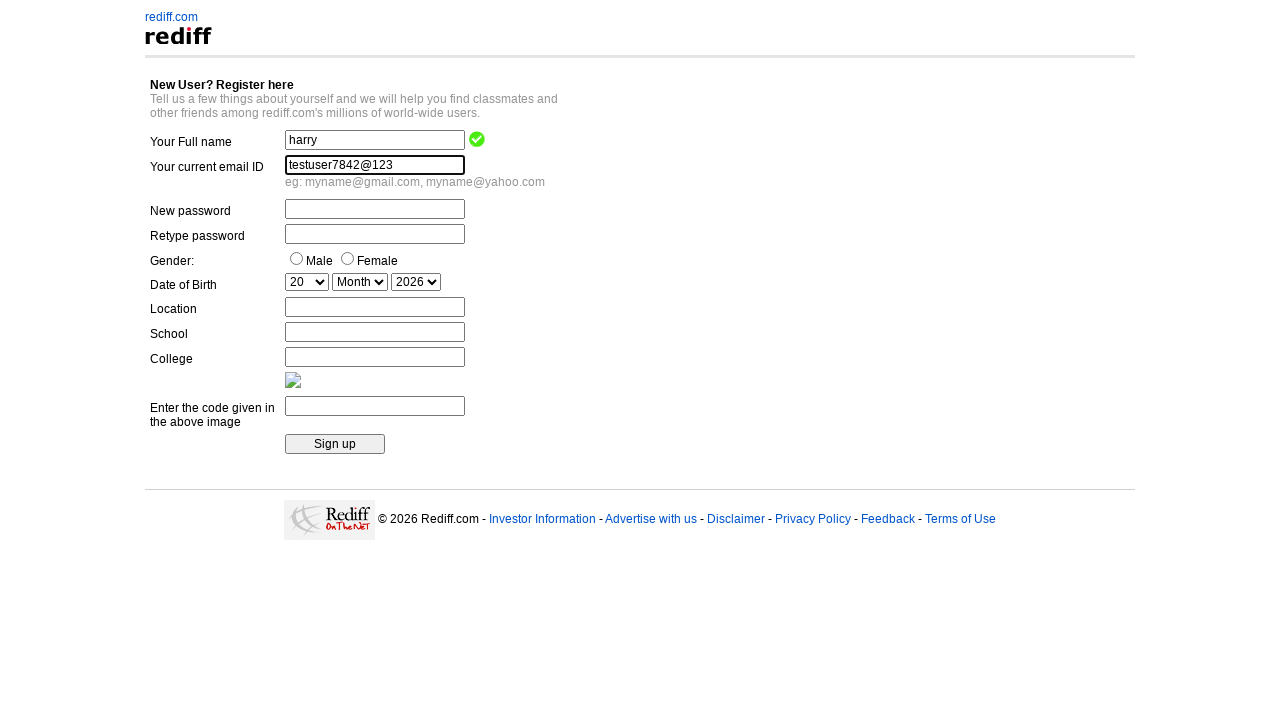